Tests an explicit wait scenario by waiting for a price to change to $100, then clicking a book button, calculating a mathematical answer based on a displayed value, filling in the answer field, and submitting the solution.

Starting URL: http://suninjuly.github.io/explicit_wait2.html

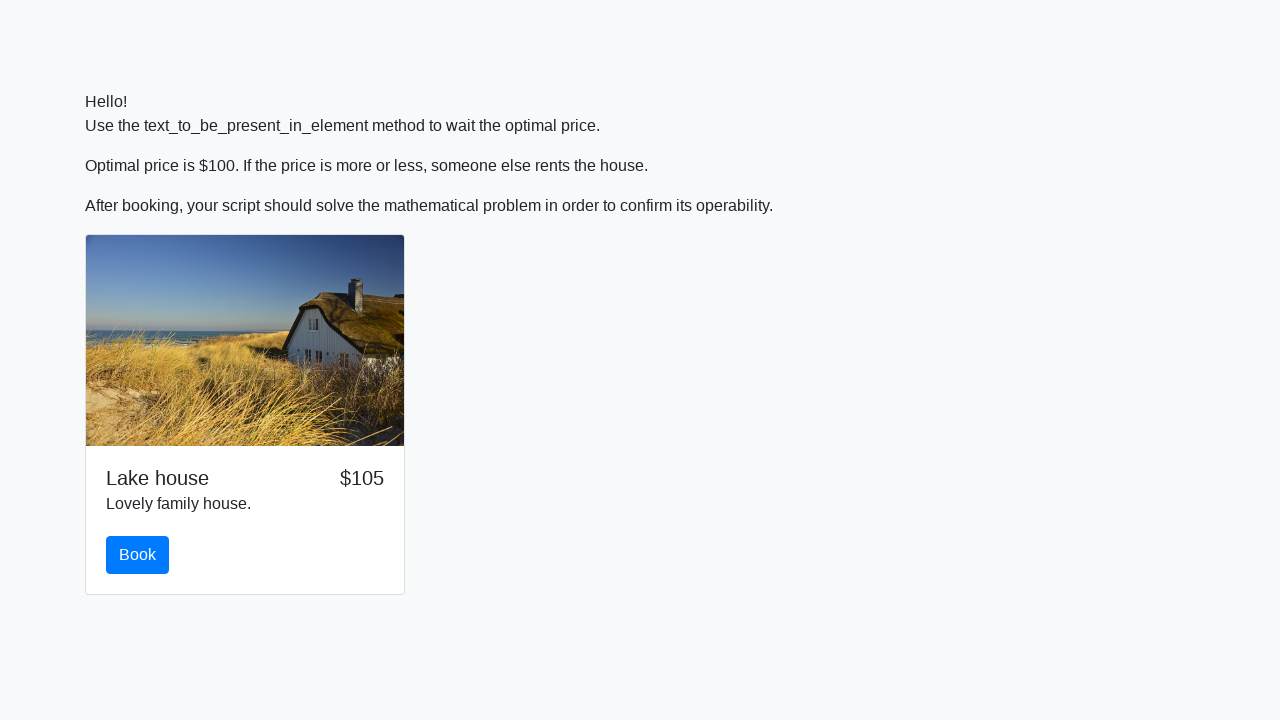

Waited for price to change to $100
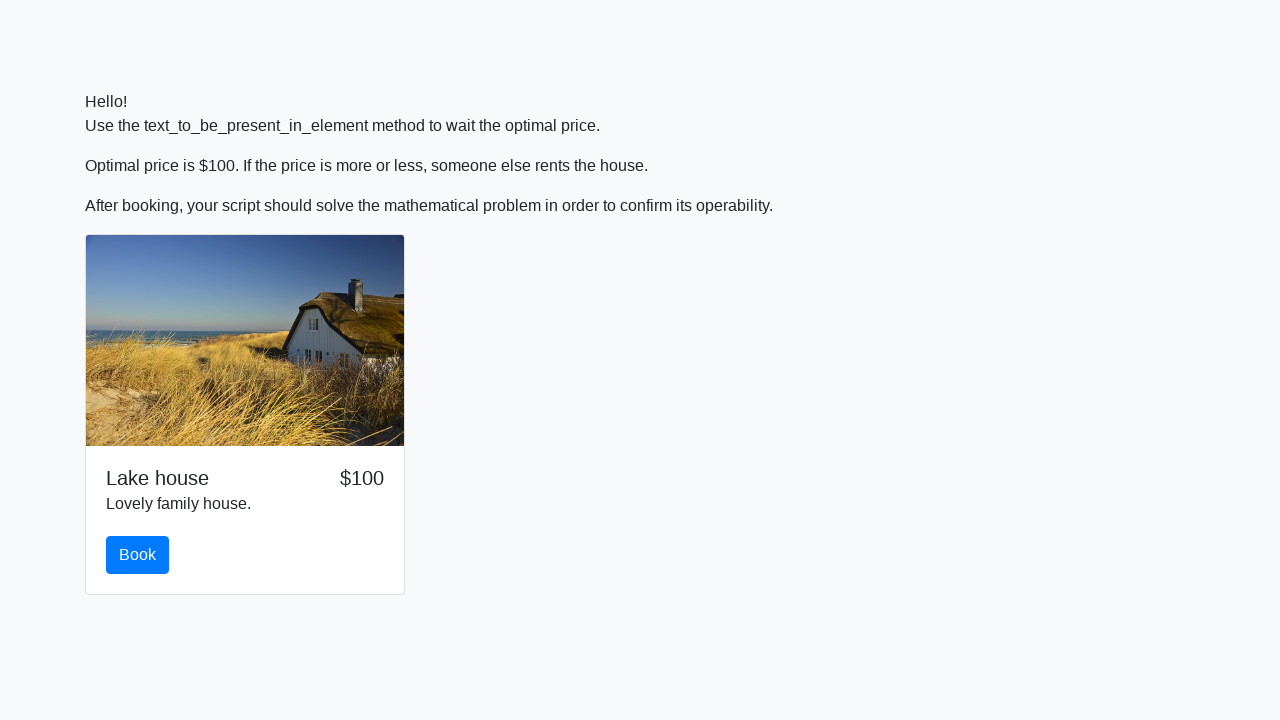

Clicked the book button at (138, 555) on #book
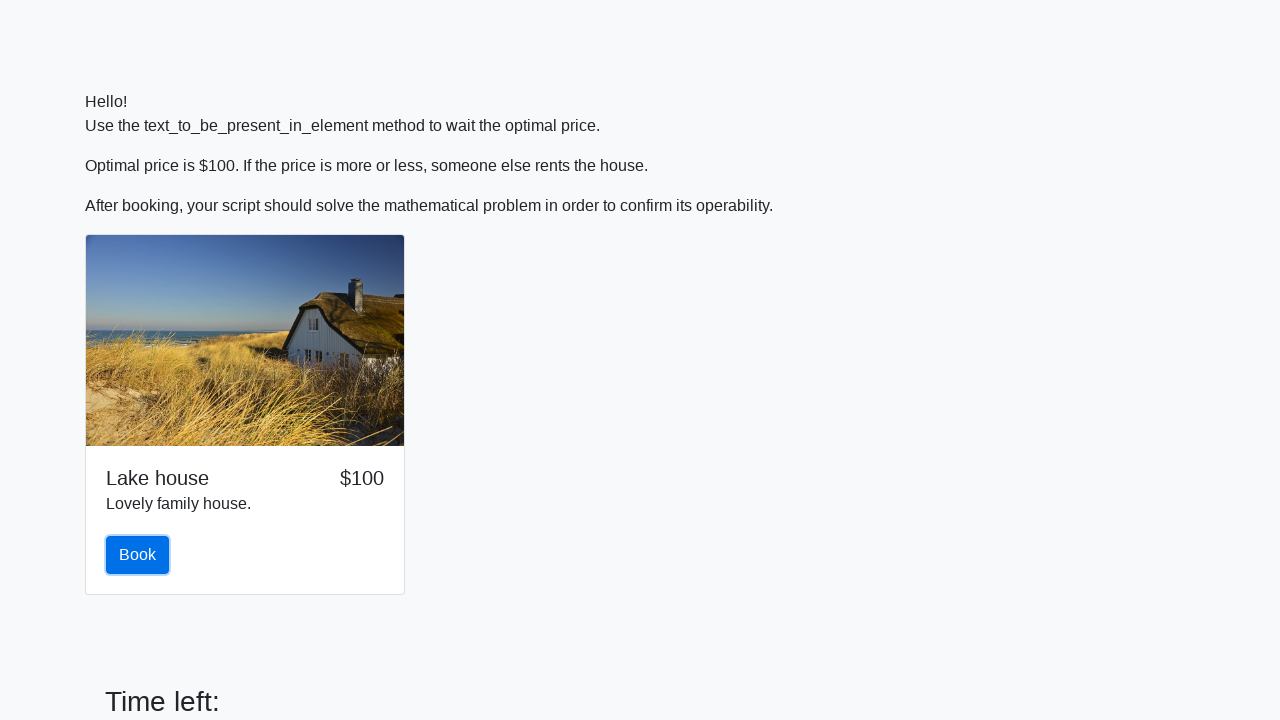

Retrieved input value: 760
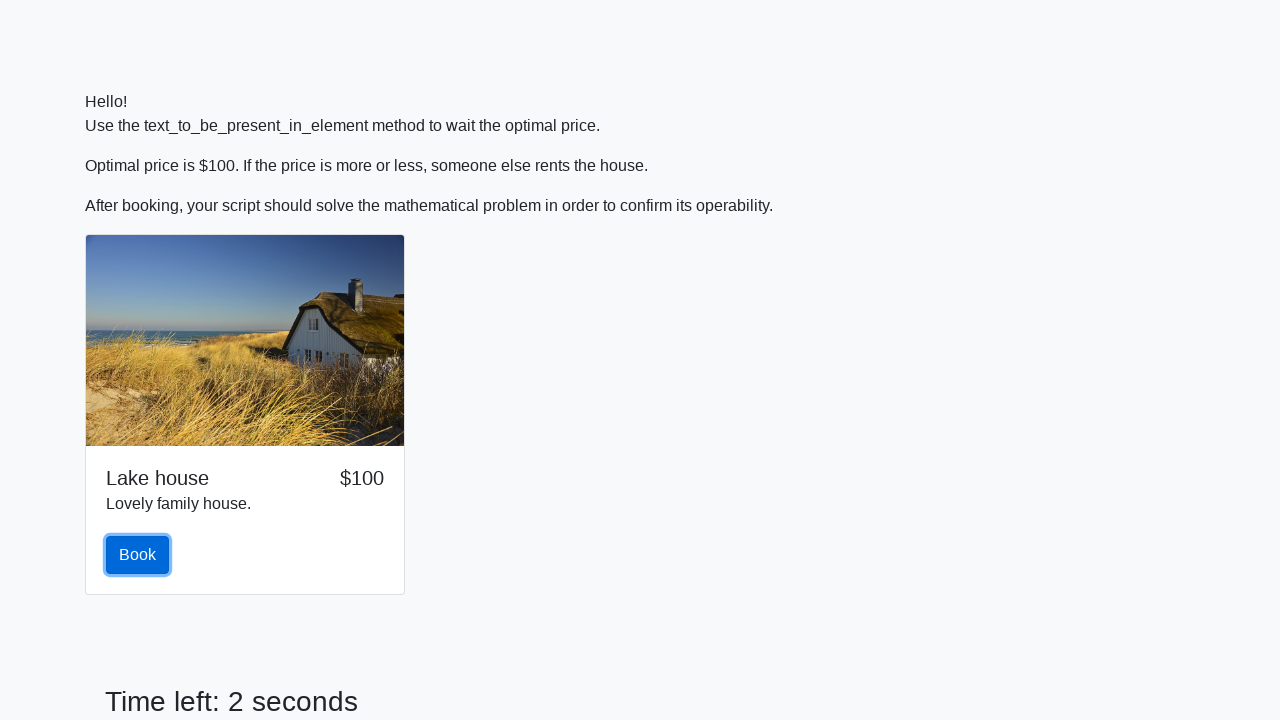

Calculated mathematical answer: 1.1467038342822808
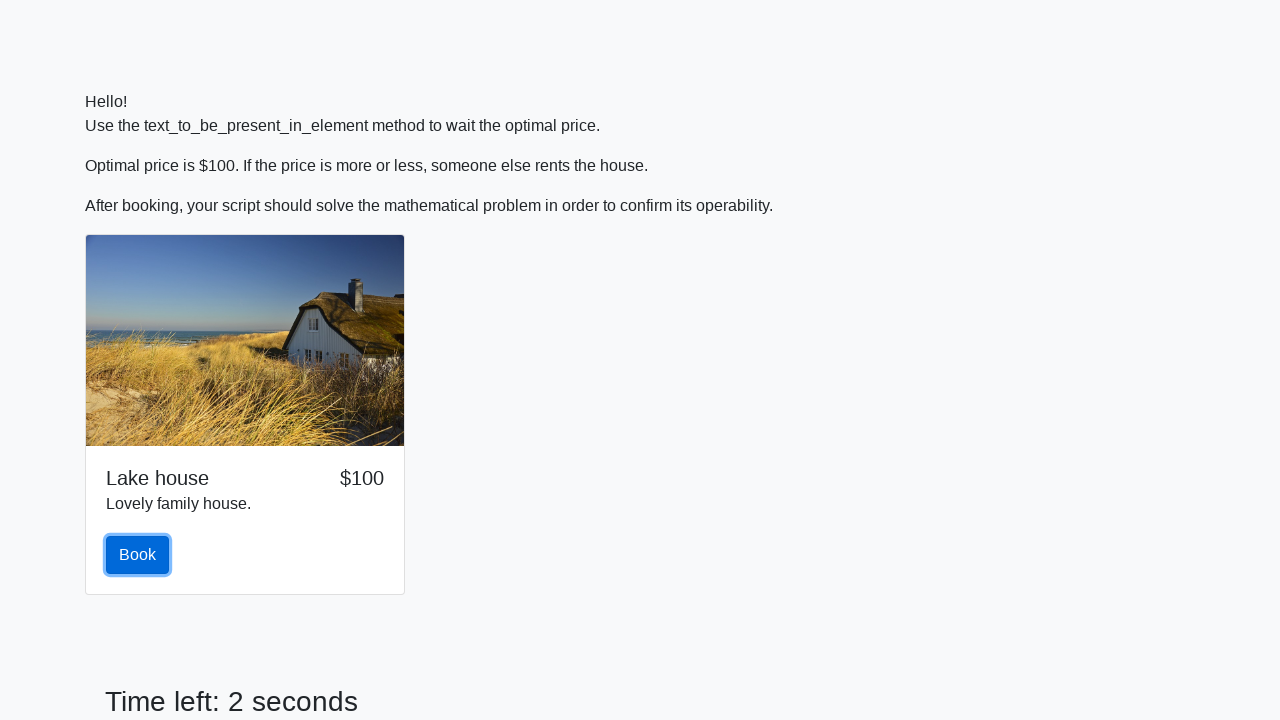

Filled answer field with calculated value: 1.1467038342822808 on #answer
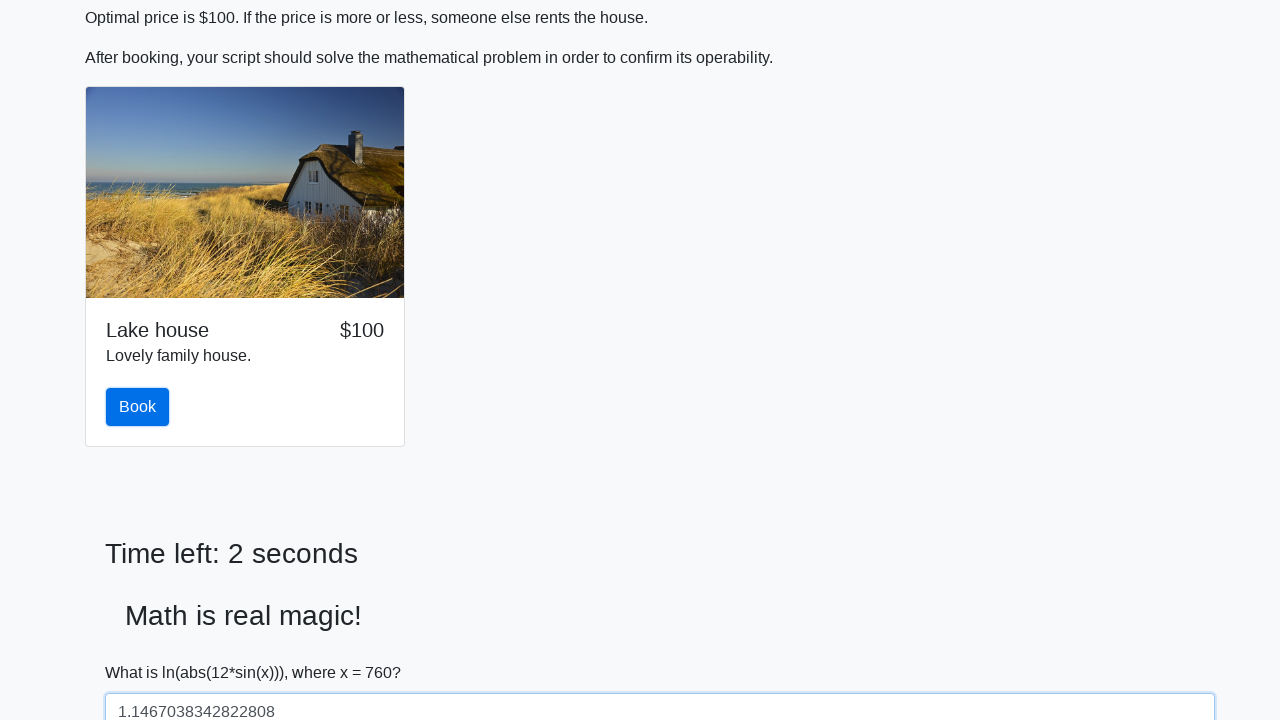

Clicked the solve button to submit solution at (143, 651) on #solve
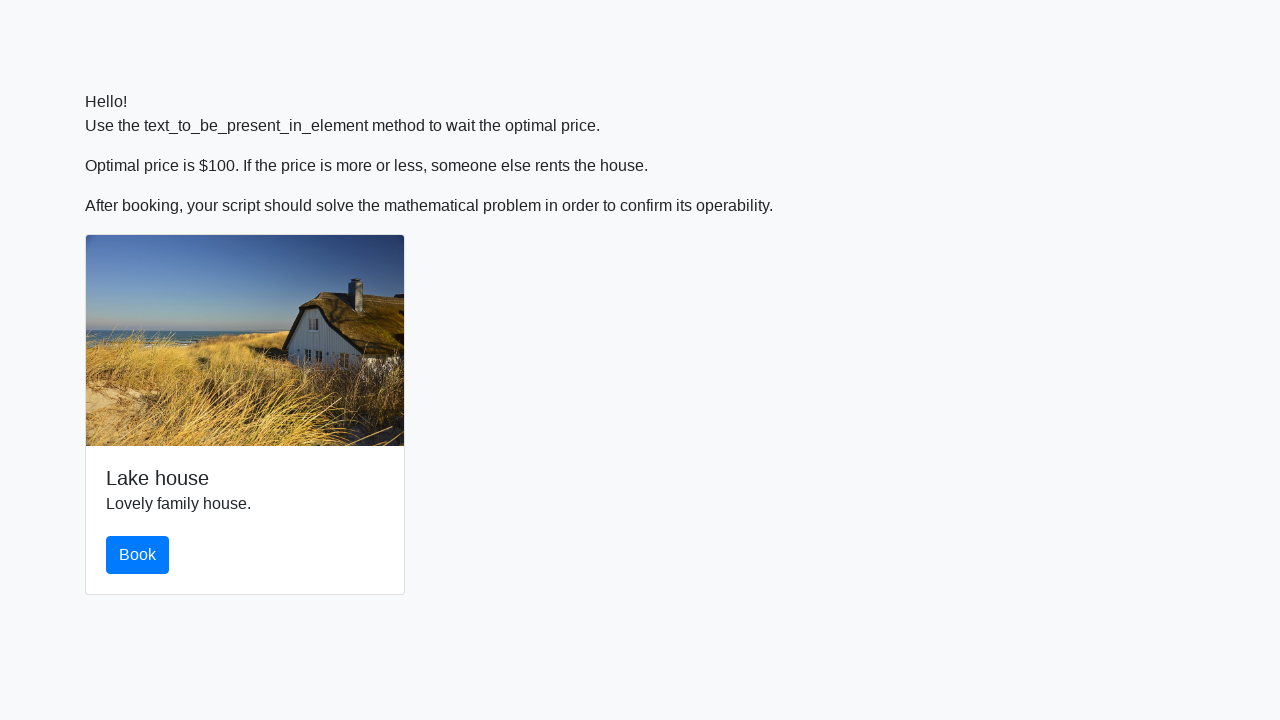

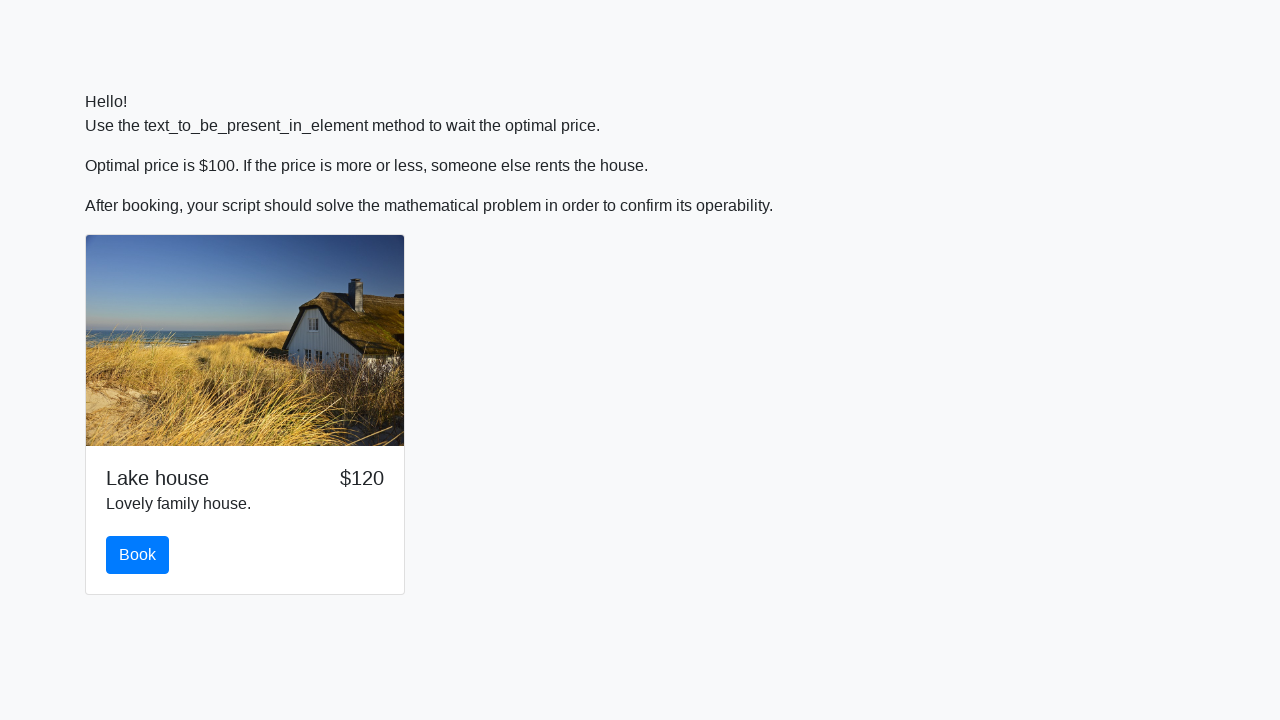